Tests pressing the space key on a specific element and verifies the page displays the correct key press result

Starting URL: http://the-internet.herokuapp.com/key_presses

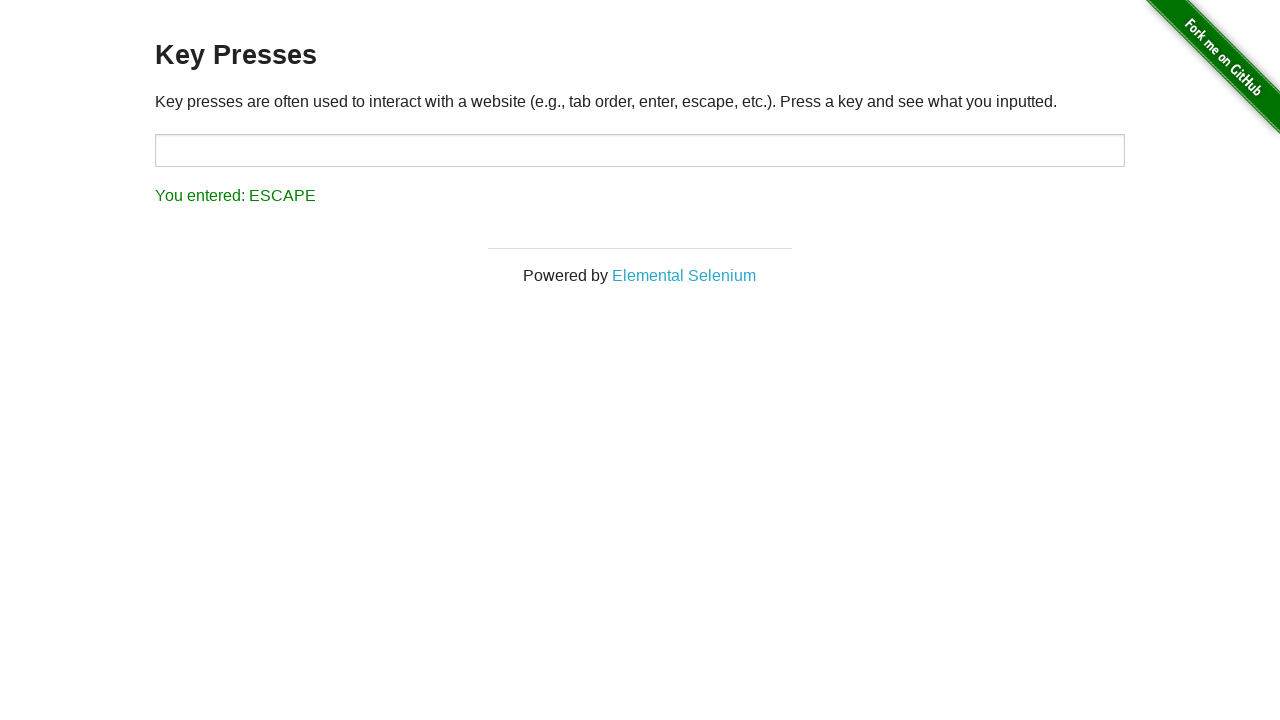

Pressed space key on target element on #target
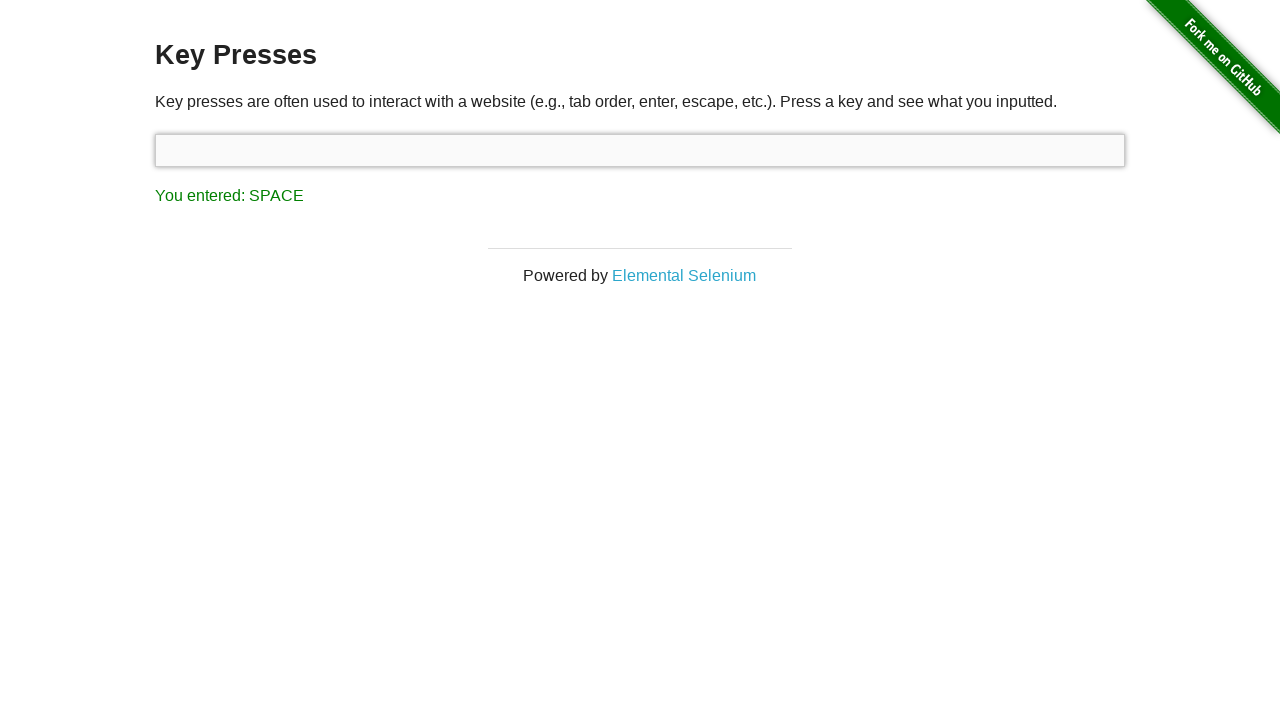

Result element loaded and visible
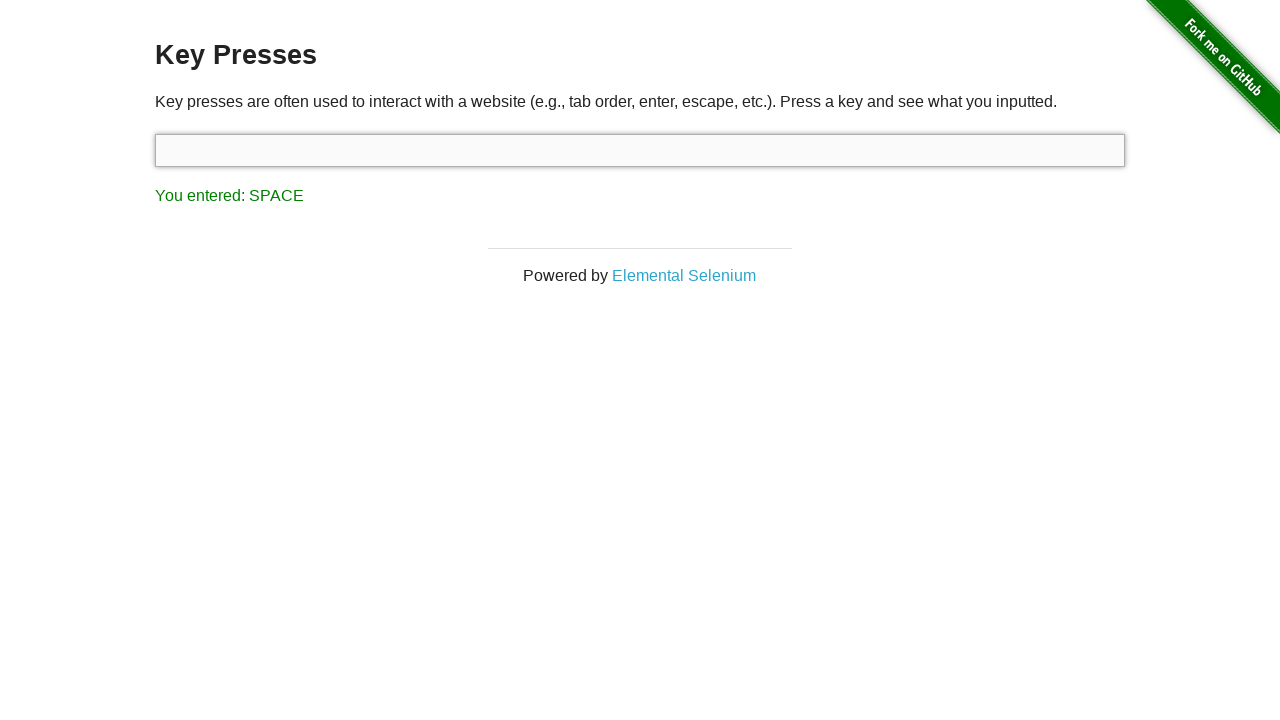

Retrieved result text: 'You entered: SPACE'
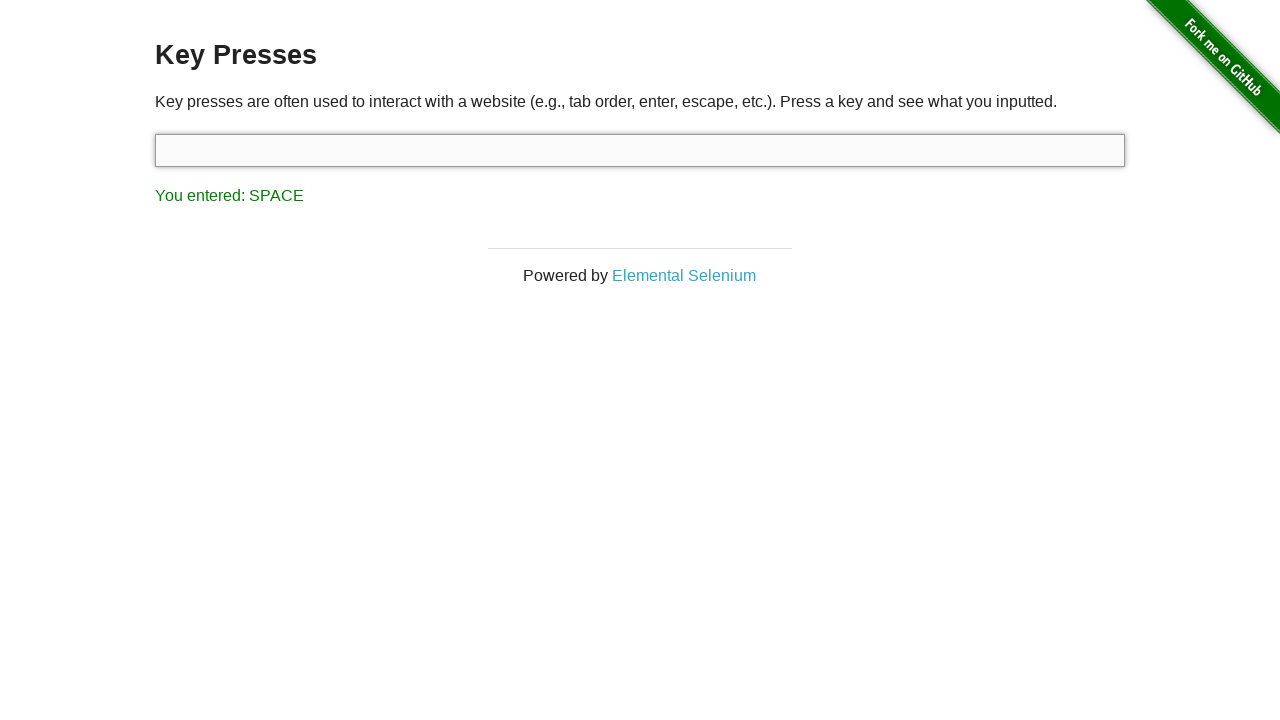

Assertion passed: space key press was correctly registered
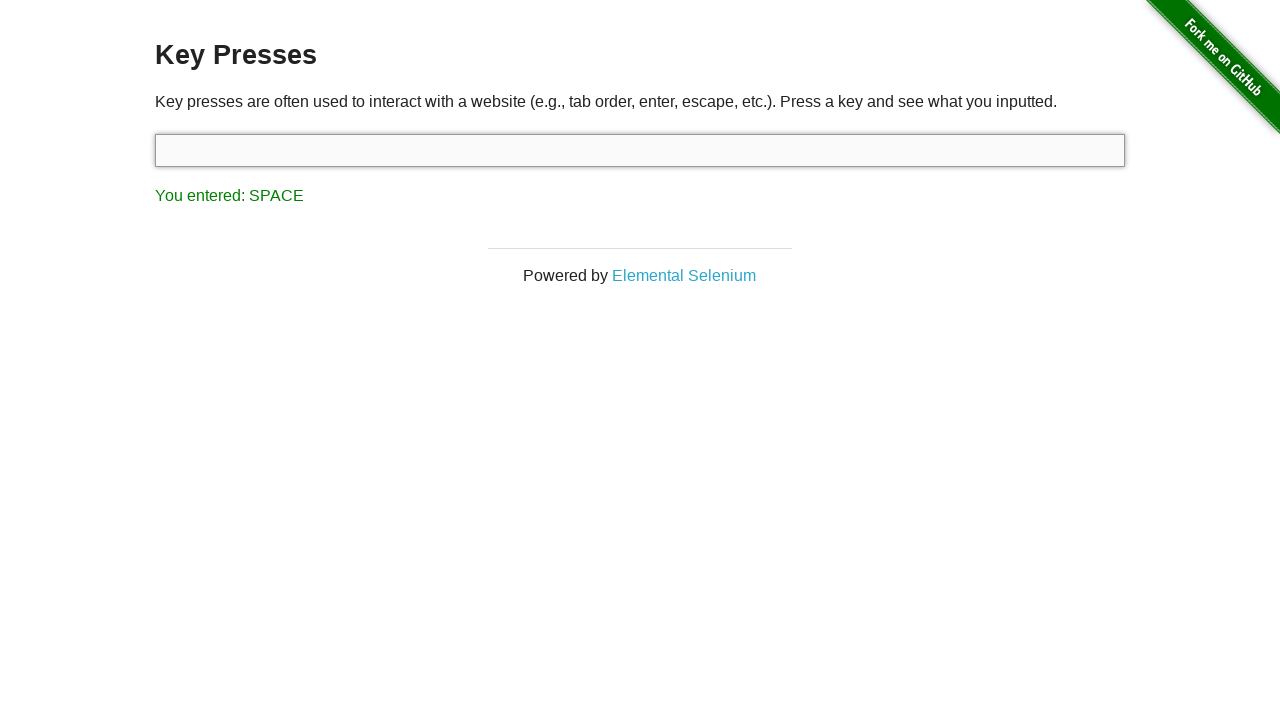

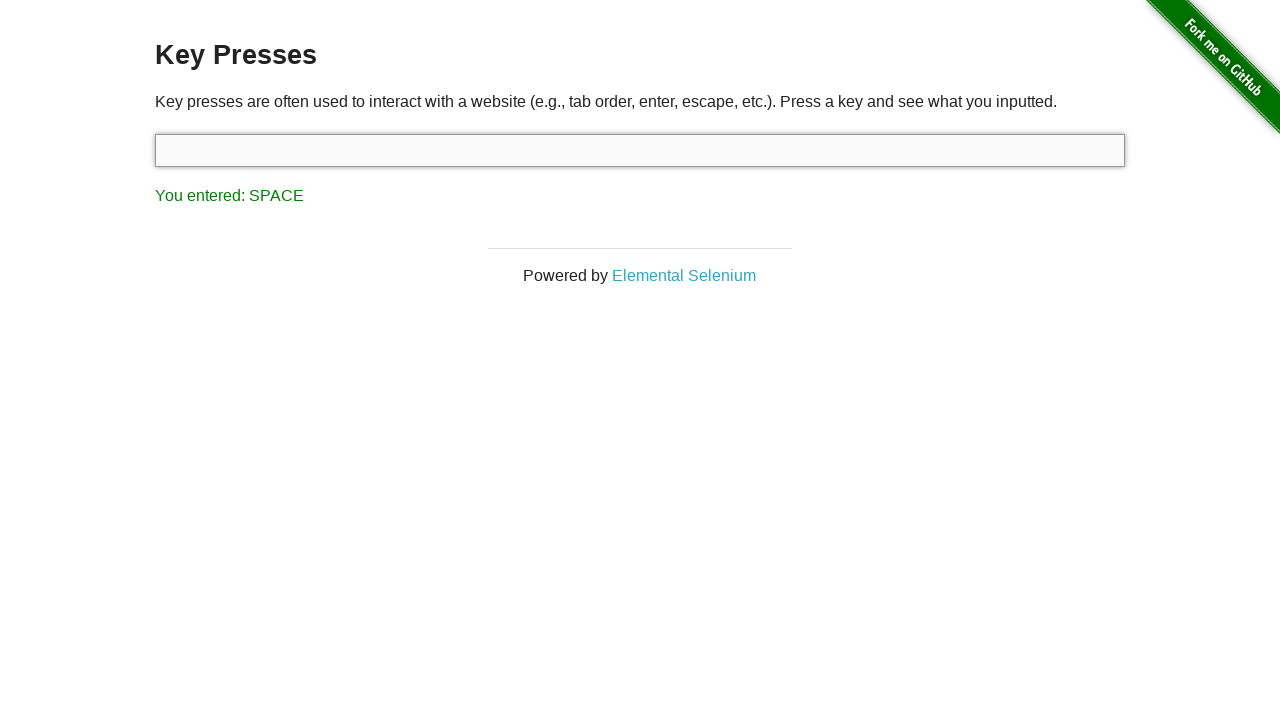